Tests keyboard interactions on a form by filling username and address fields, then using keyboard shortcuts to copy current address to permanent address field

Starting URL: https://demoqa.com/text-box

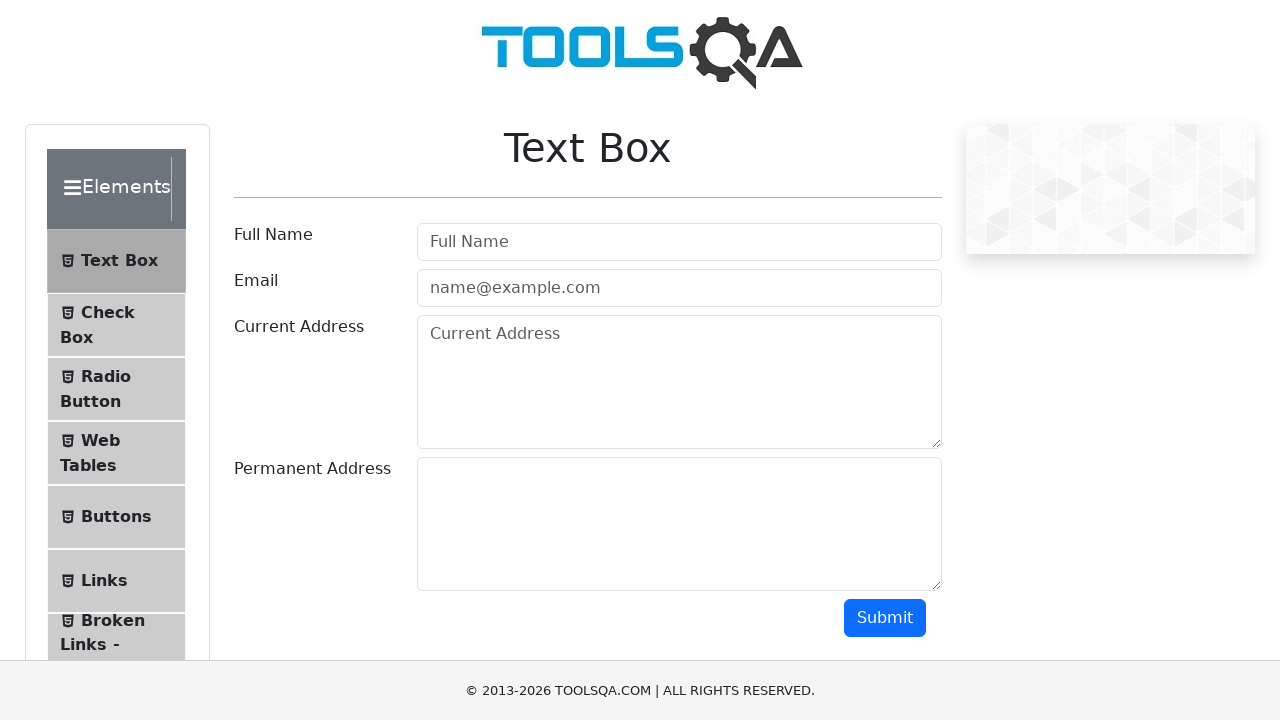

Filled username field with 'john' on #userName
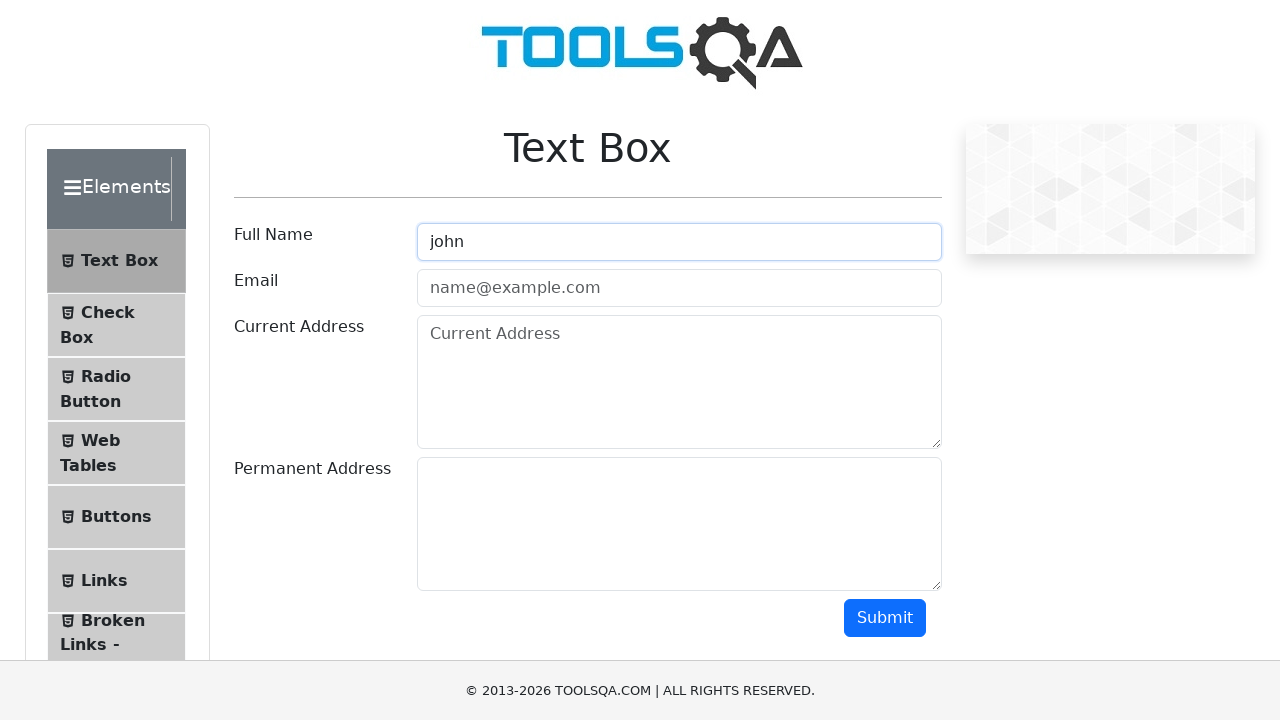

Filled current address field with 'hello 123' on #currentAddress
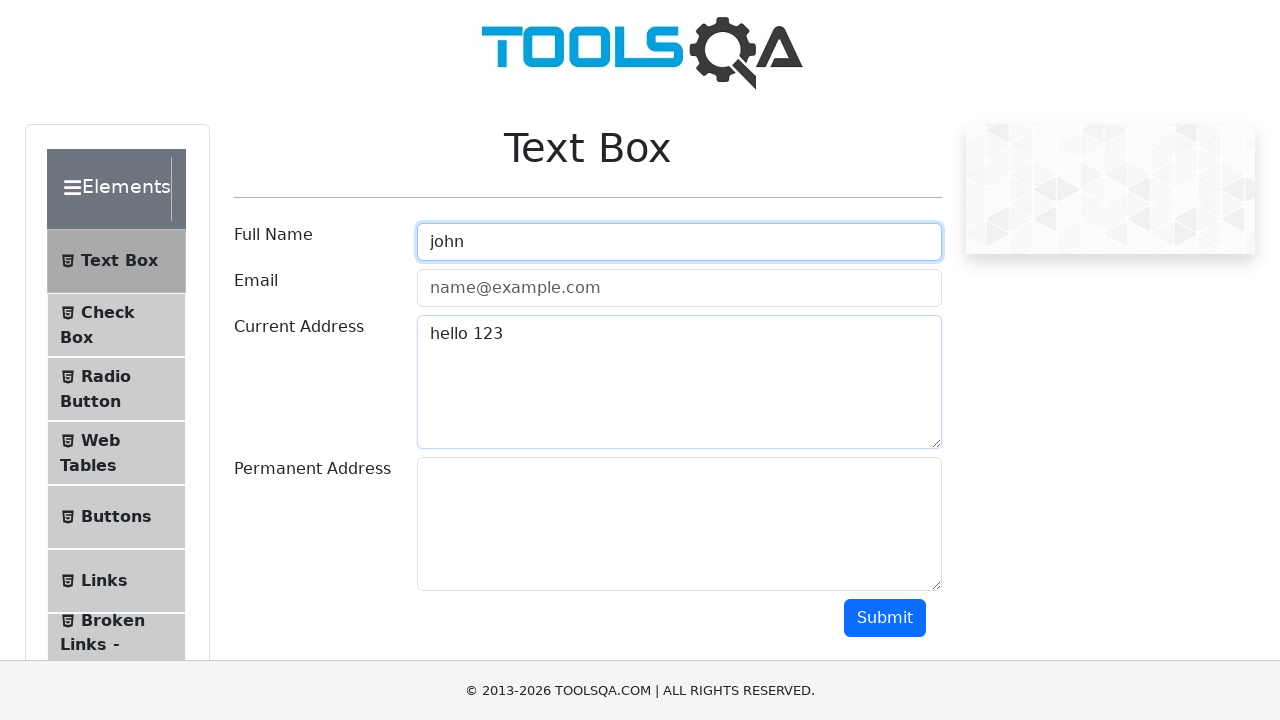

Focused on current address field on #currentAddress
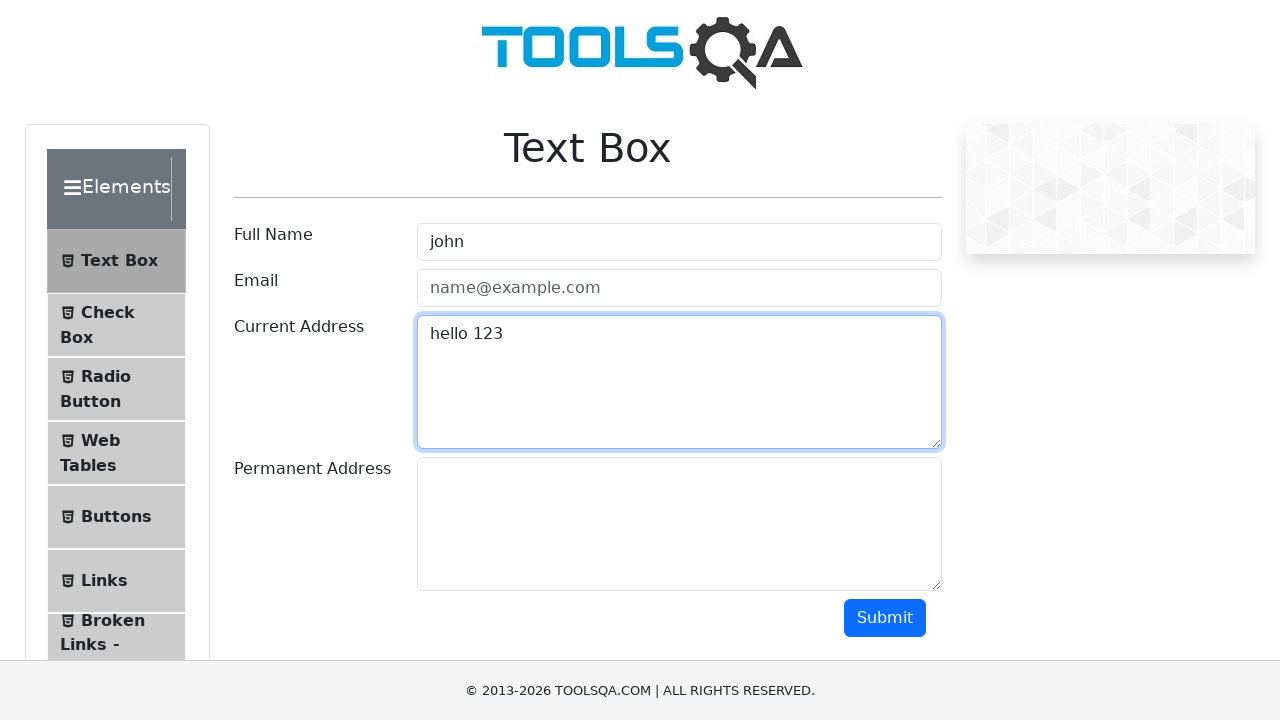

Selected all text in current address field using Ctrl+A
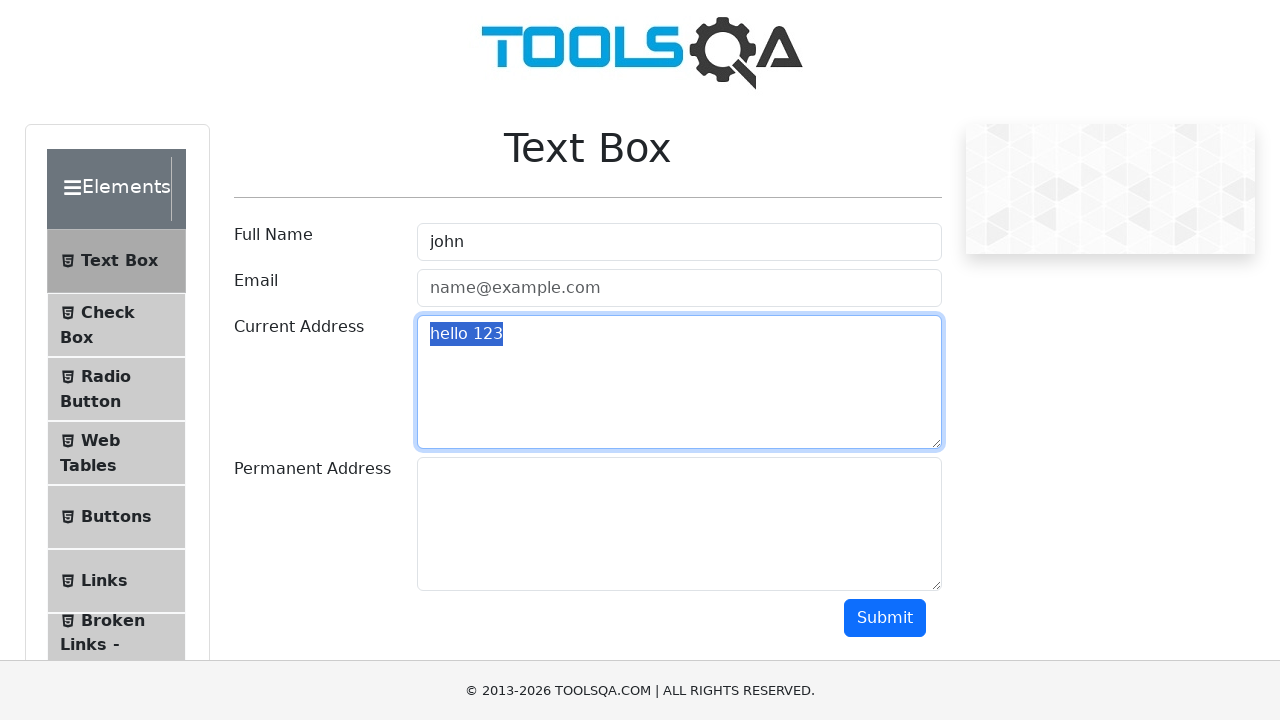

Copied selected address text using Ctrl+C
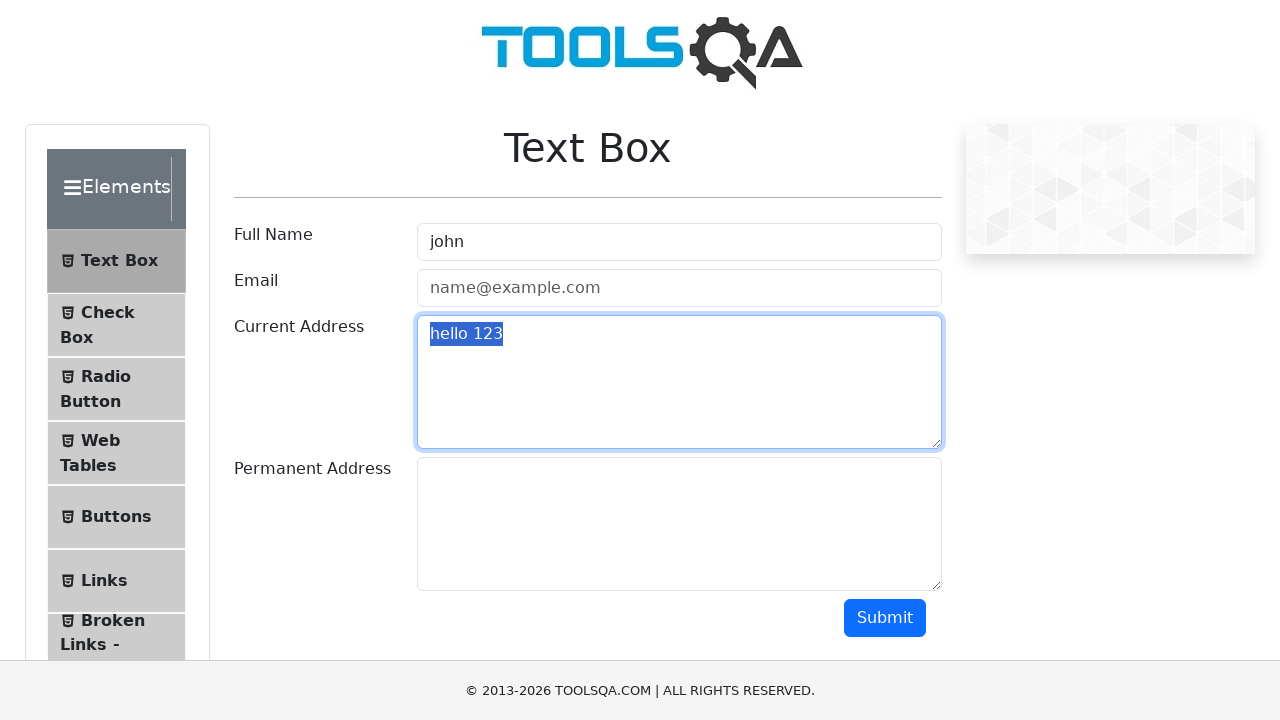

Focused on permanent address field on #permanentAddress
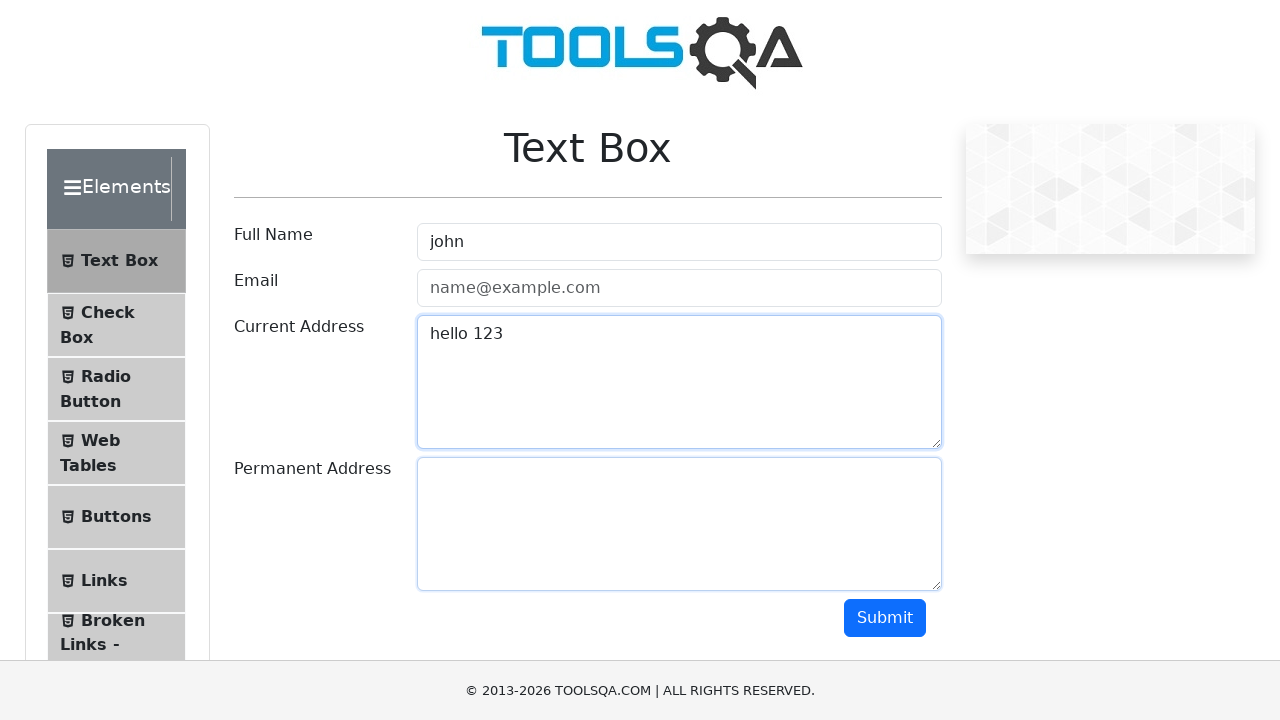

Pasted address into permanent address field using Ctrl+V
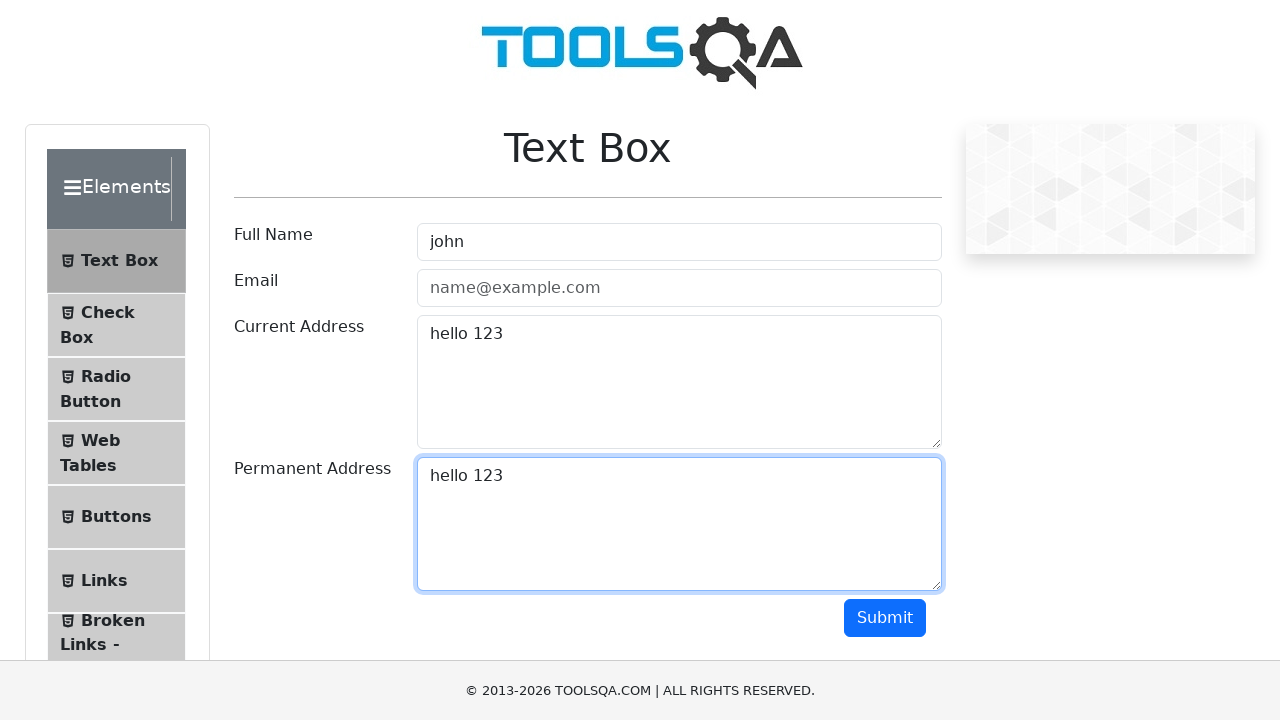

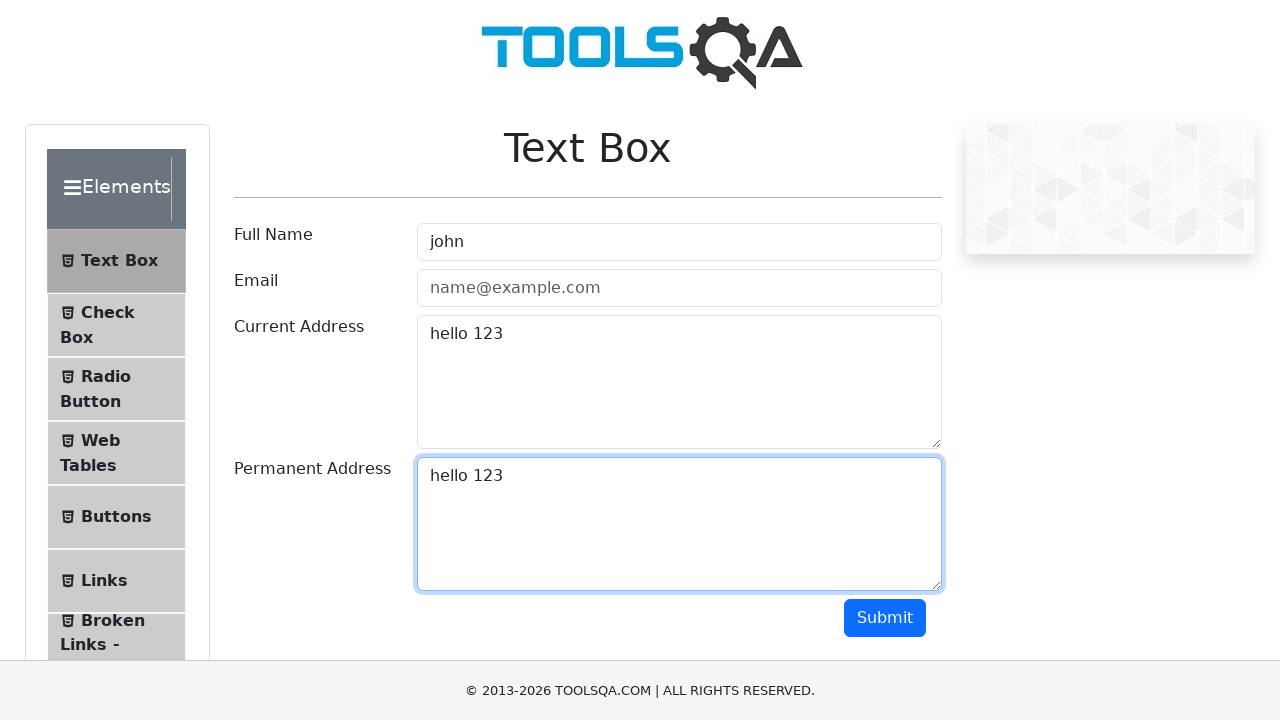